Tests synchronization wait functionality by clicking a button and waiting for a delayed text message to appear on the page

Starting URL: https://syntaxprojects.com/synchronization-waits.php

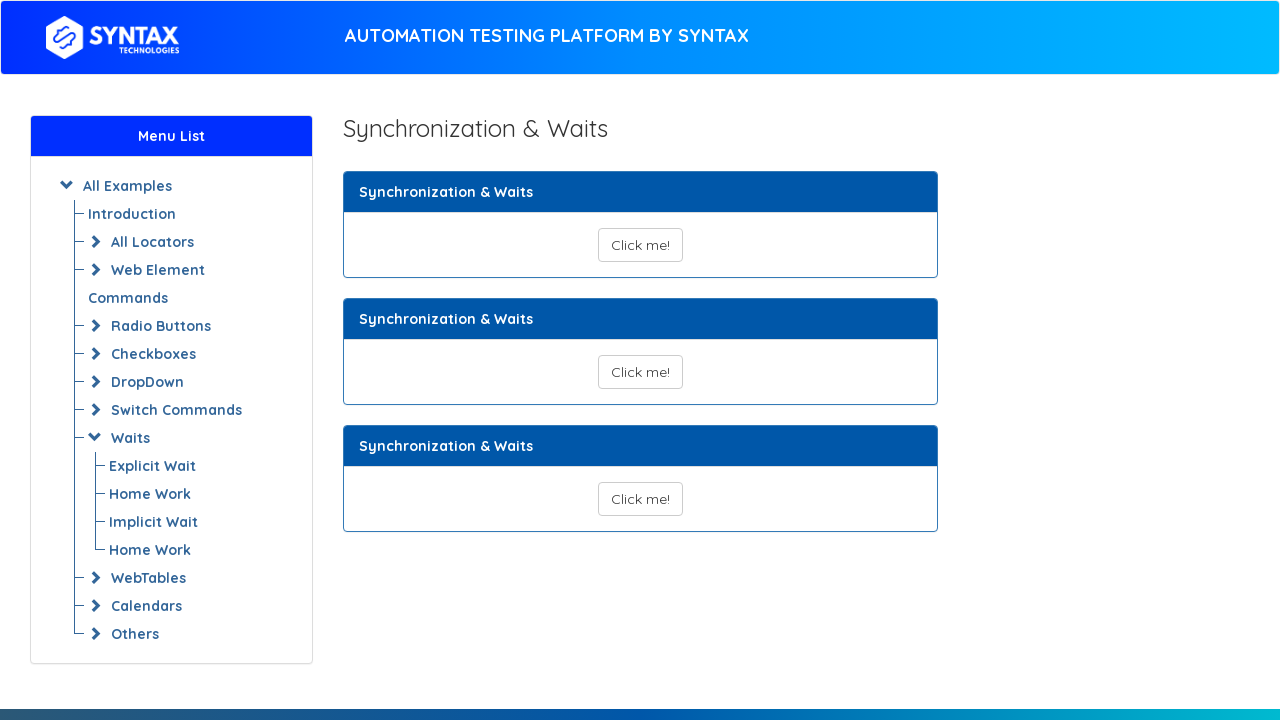

Clicked button to trigger delayed text display at (640, 245) on button#show_text_synchronize
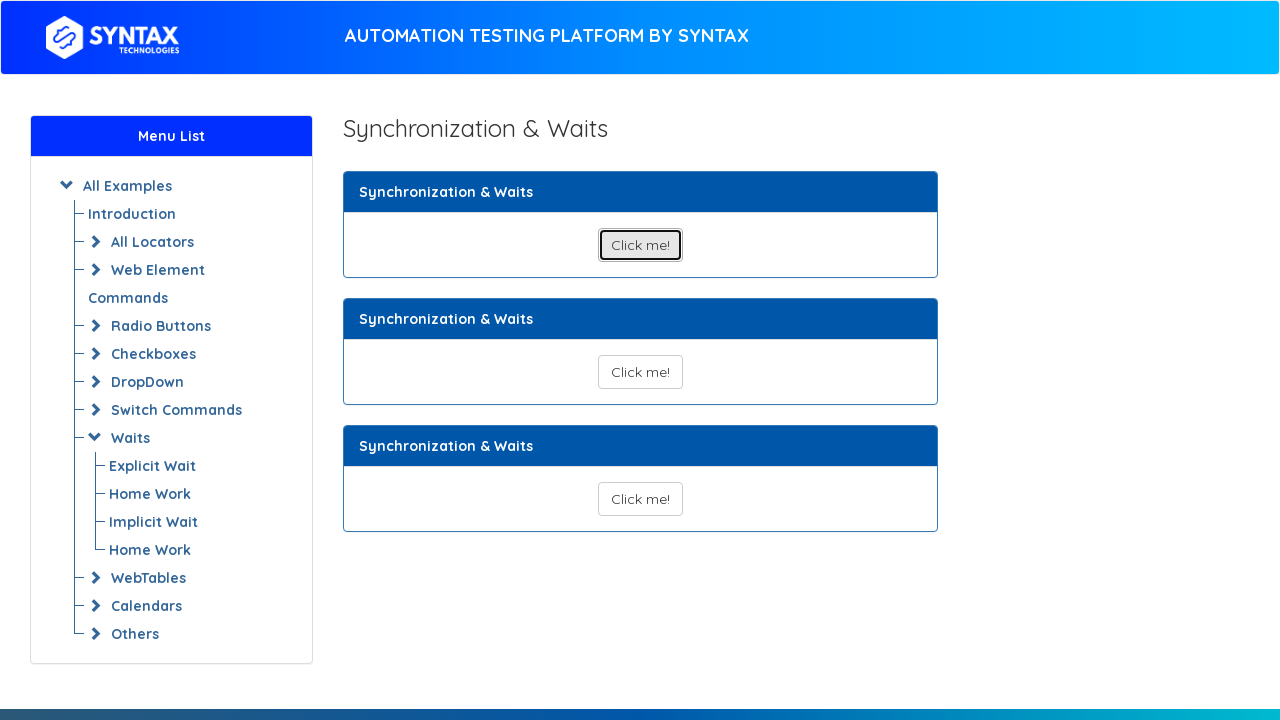

Waited for delayed text message to appear on page
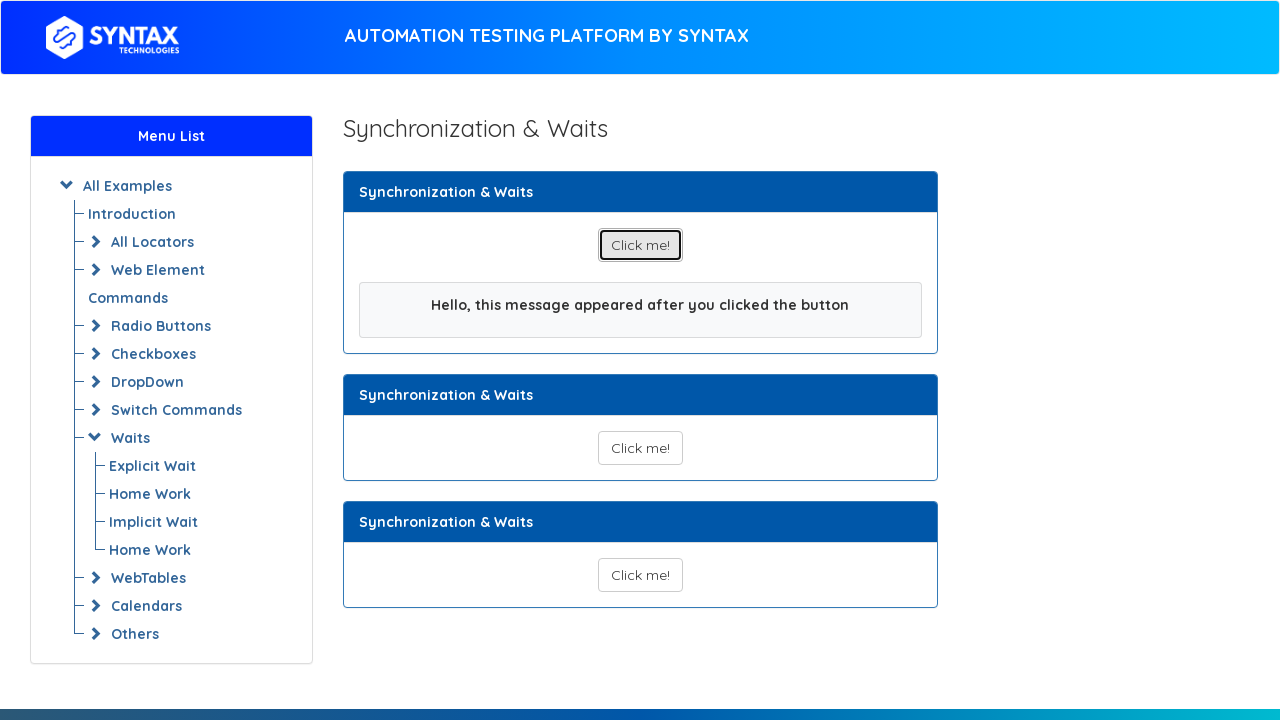

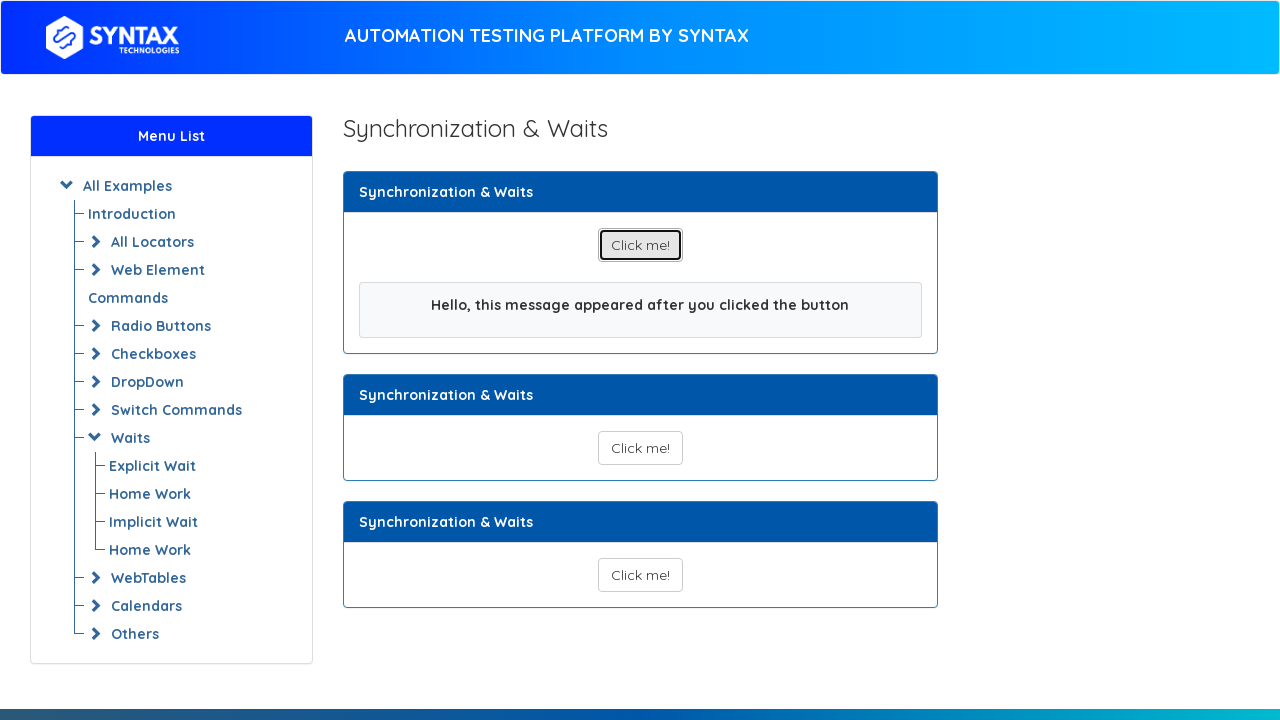